Tests DuckDuckGo search functionality by searching for "panda" and verifying the search results page title contains the search phrase and that result links contain the search term.

Starting URL: https://duckduckgo.com

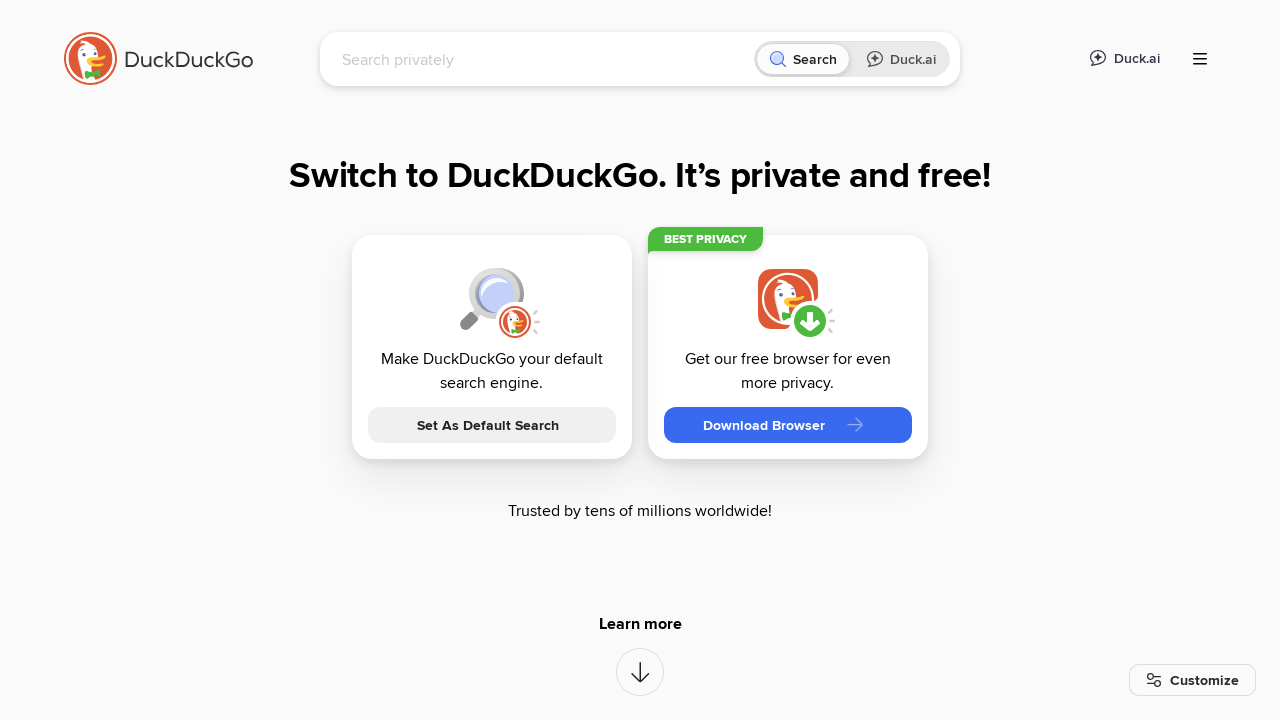

Filled search box with 'panda' on input[name='q']
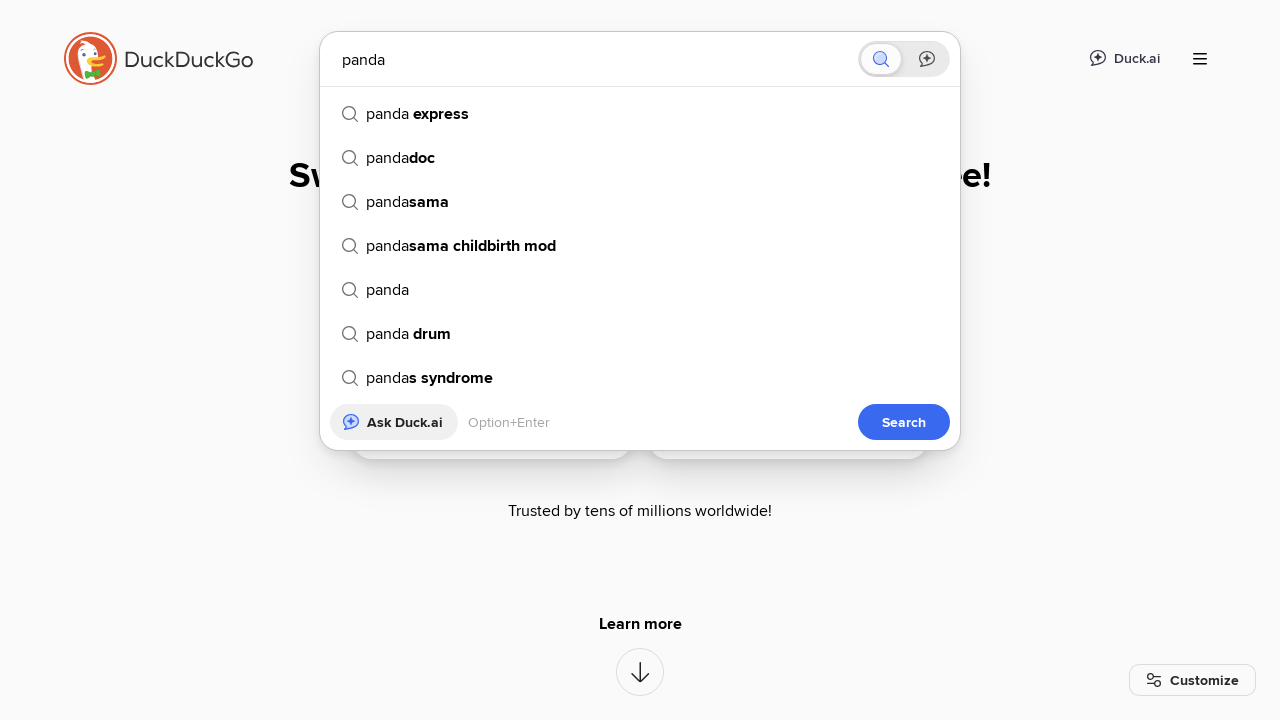

Pressed Enter to submit search on input[name='q']
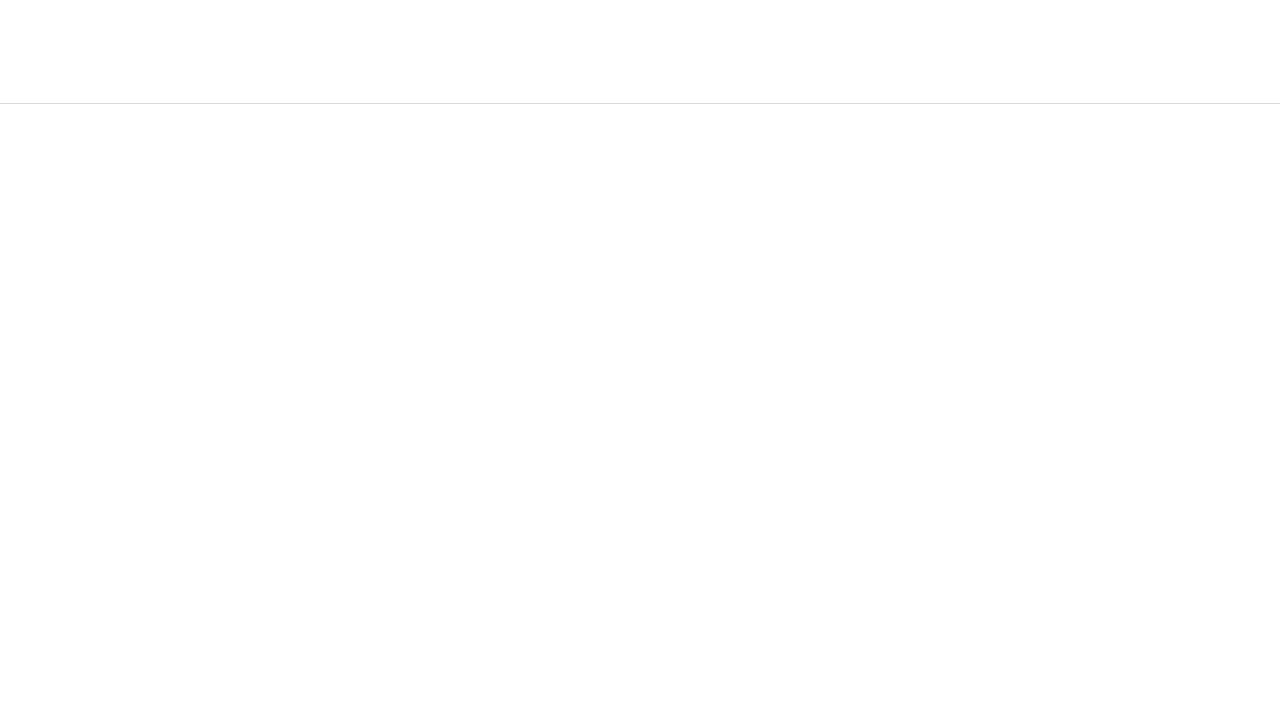

Search results page loaded with 'panda' in title
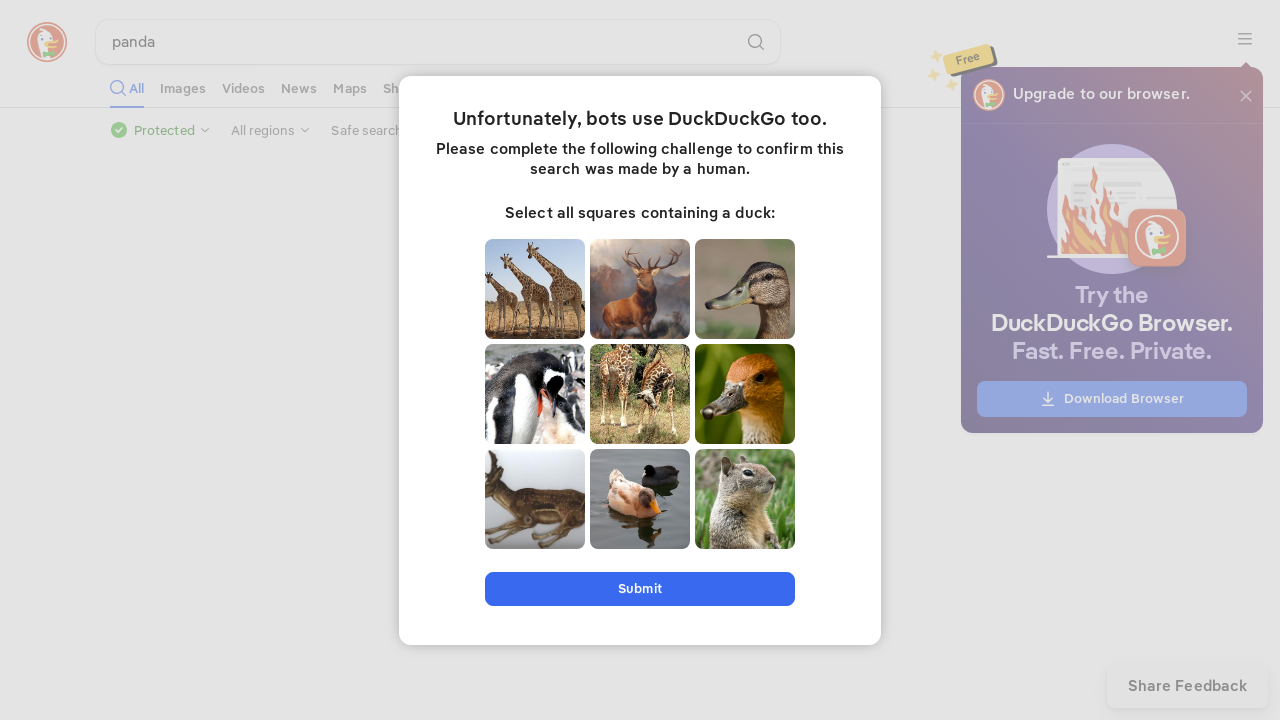

Verified page title contains 'panda'
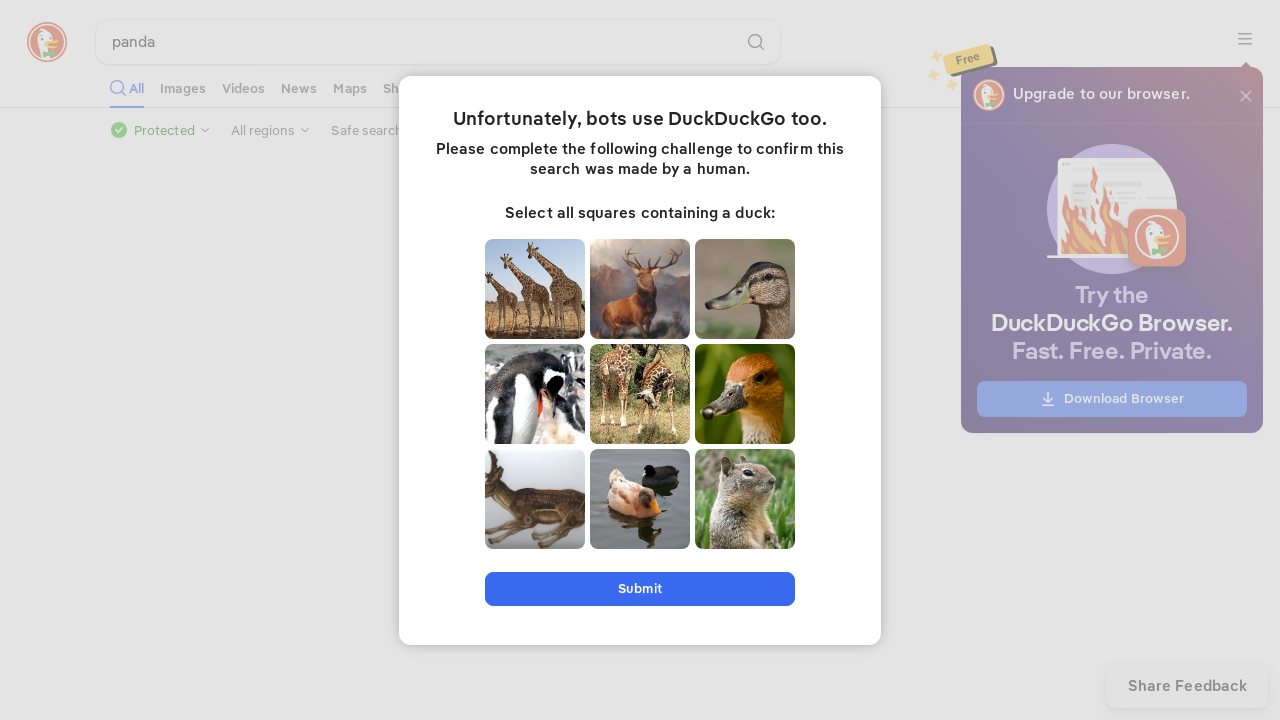

Verified search input still contains 'panda'
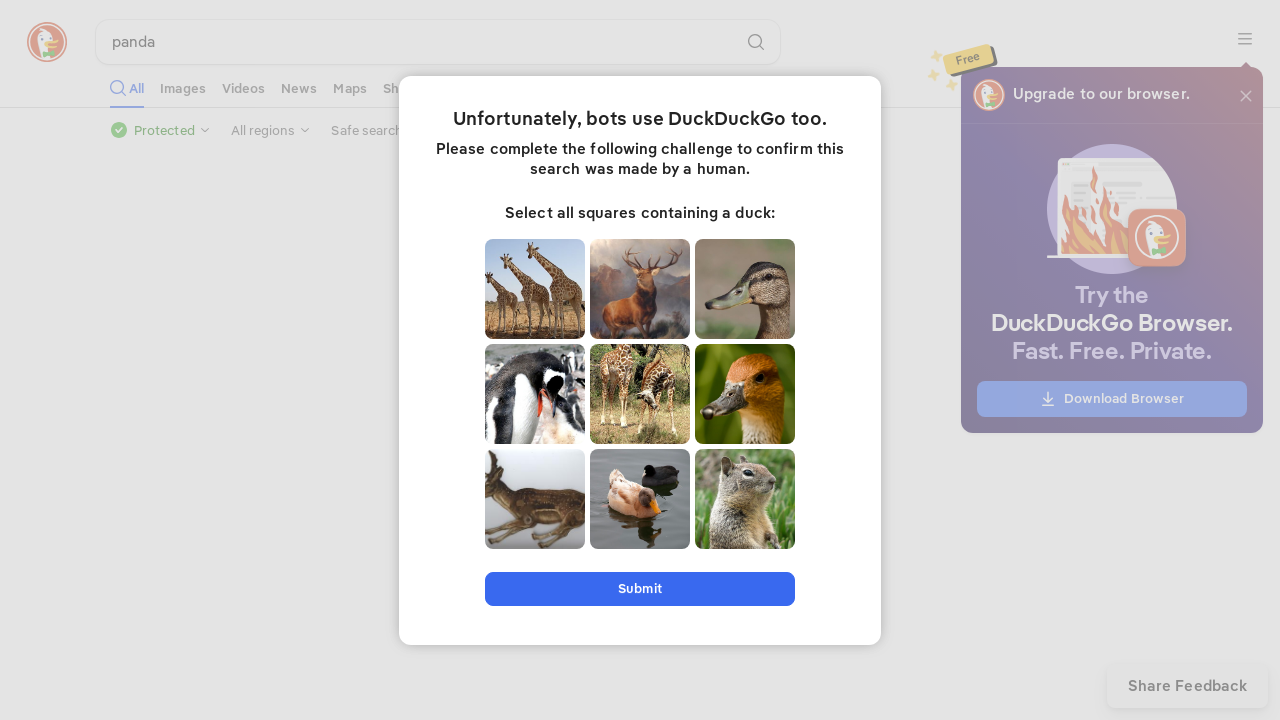

Retrieved all search result titles
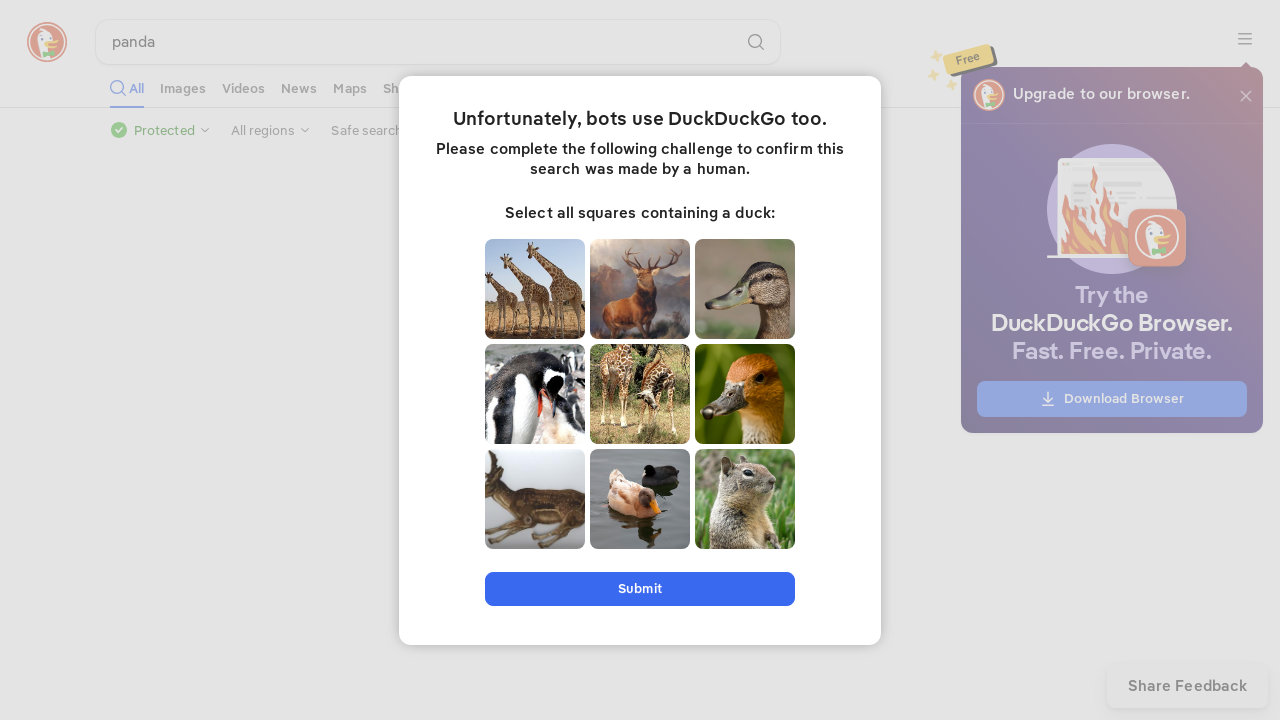

Verified all search result titles contain 'panda'
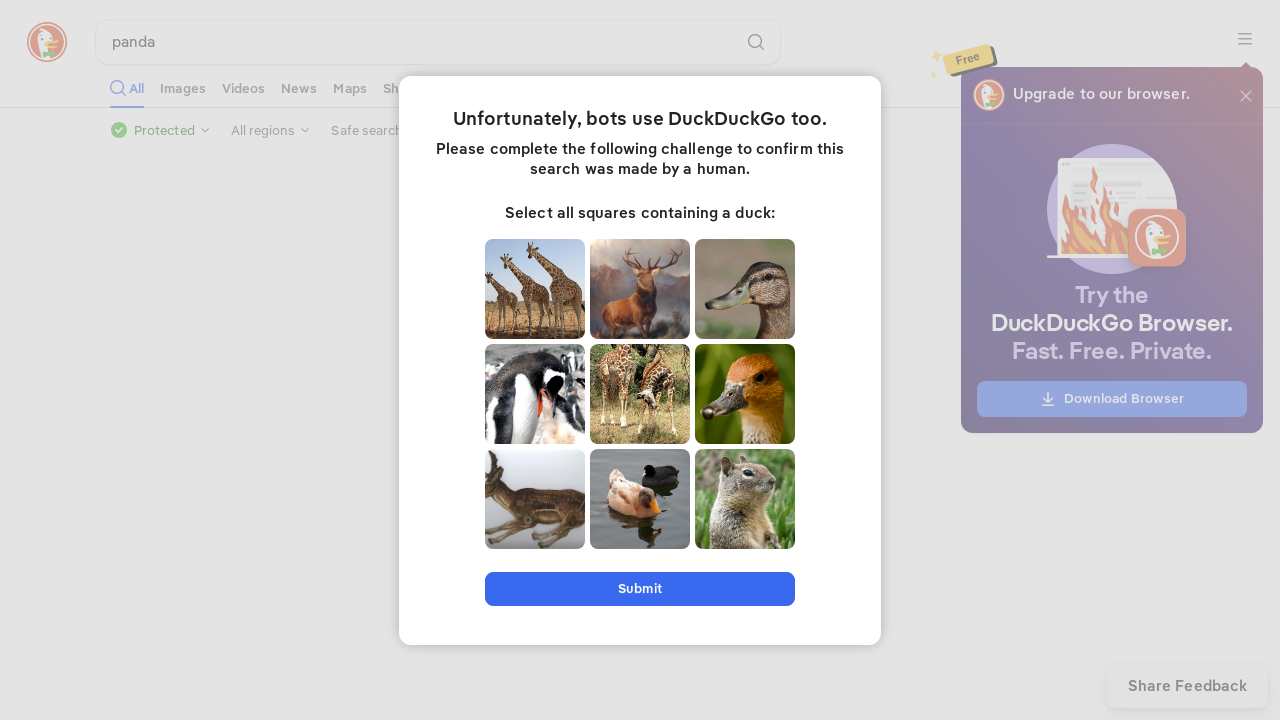

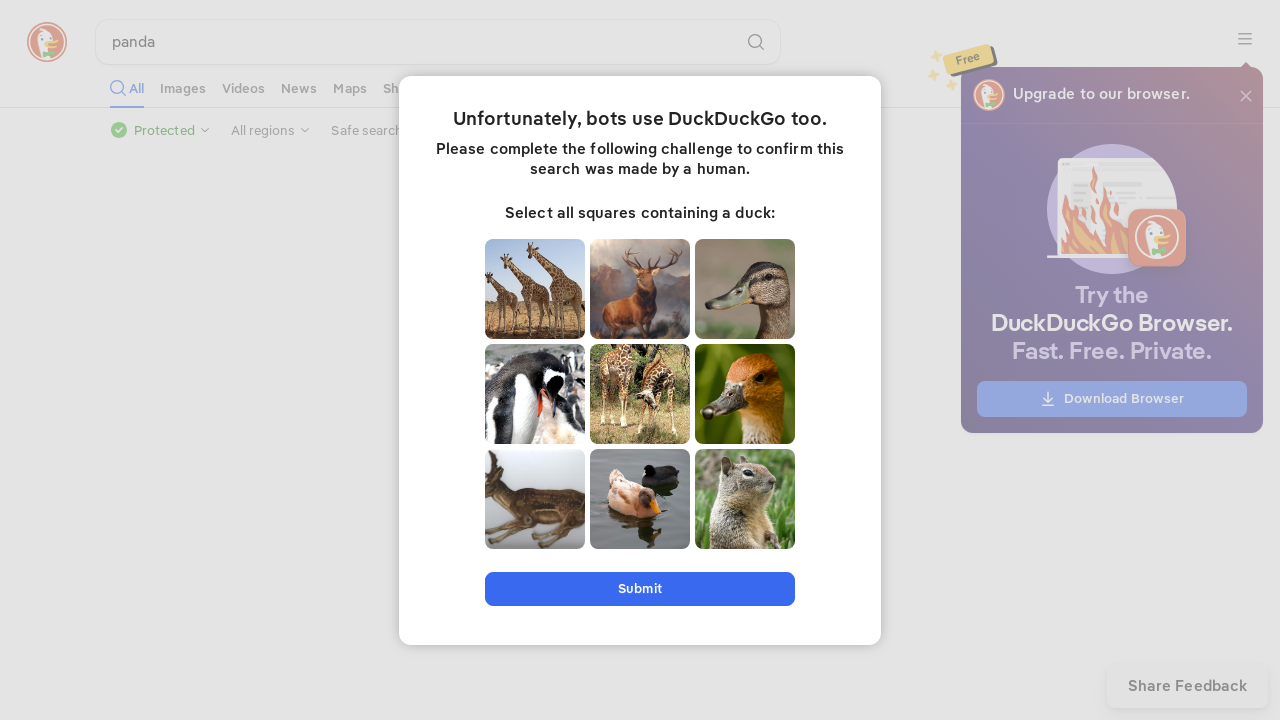